Tests flight purchase form by filling in passenger details and credit card information

Starting URL: https://blazedemo.com/purchase.php

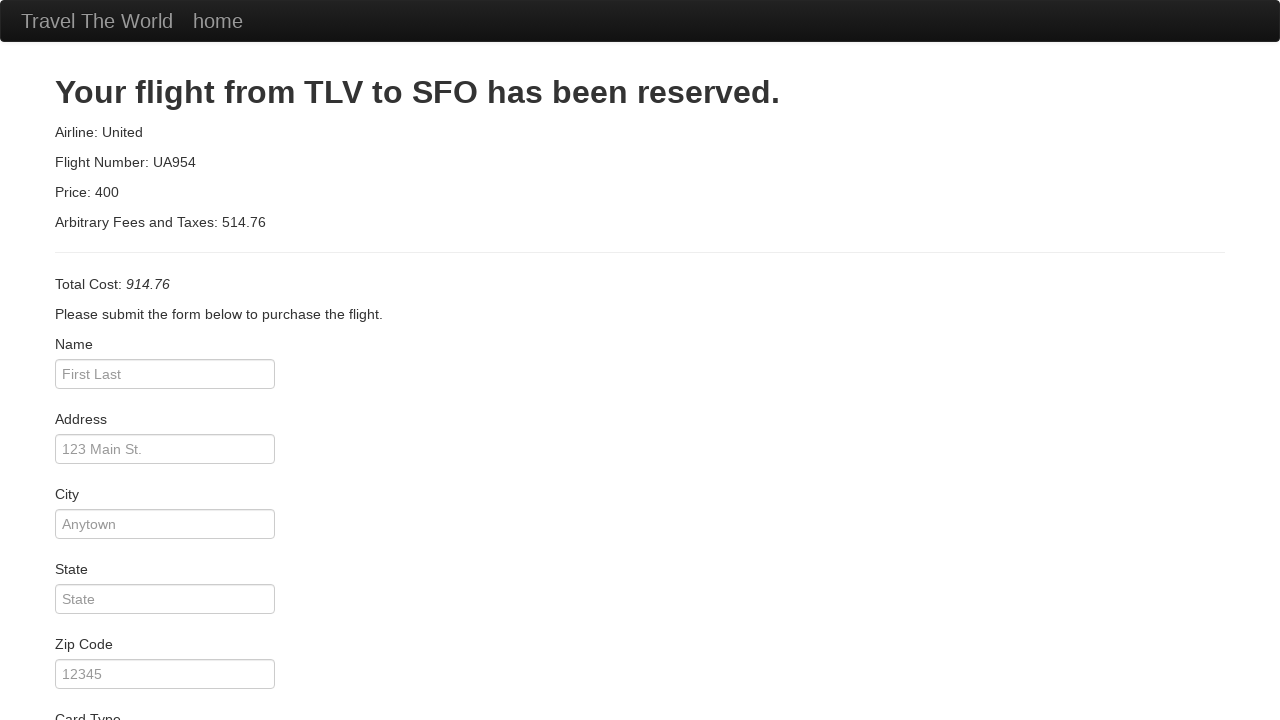

Filled passenger name field with 'Martim' on #inputName
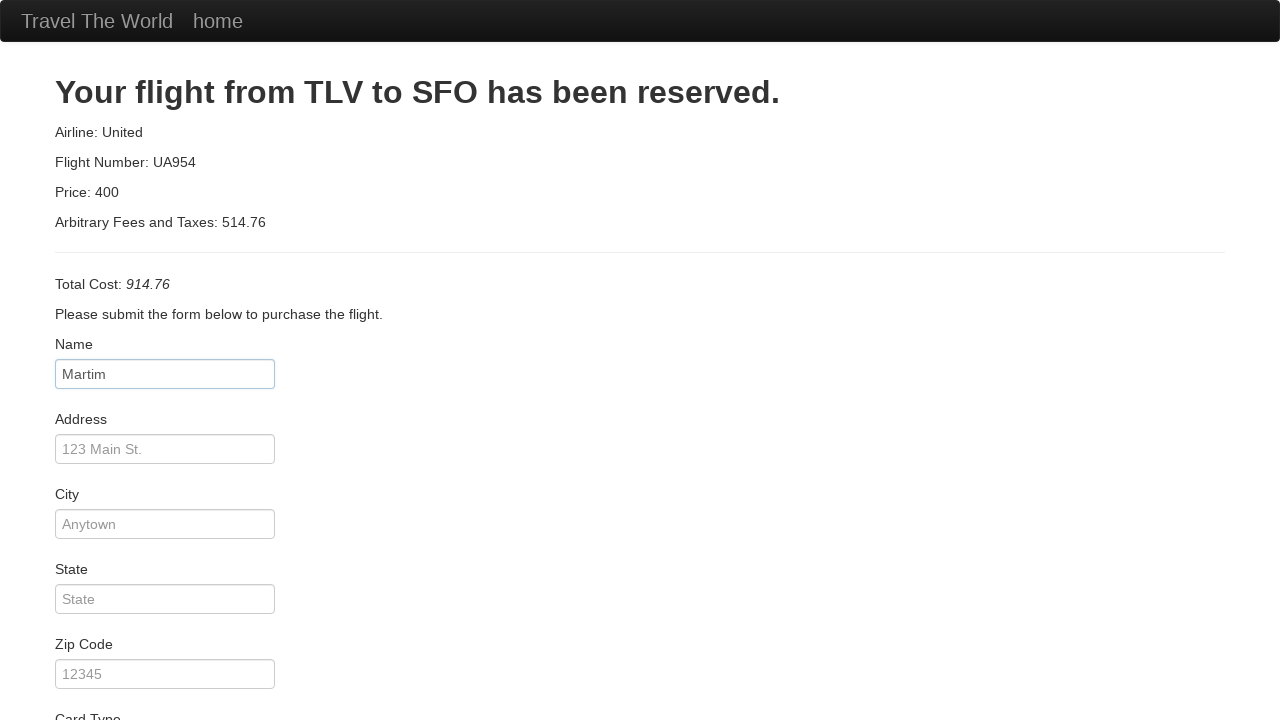

Filled address field with '12345 Street Name' on #address
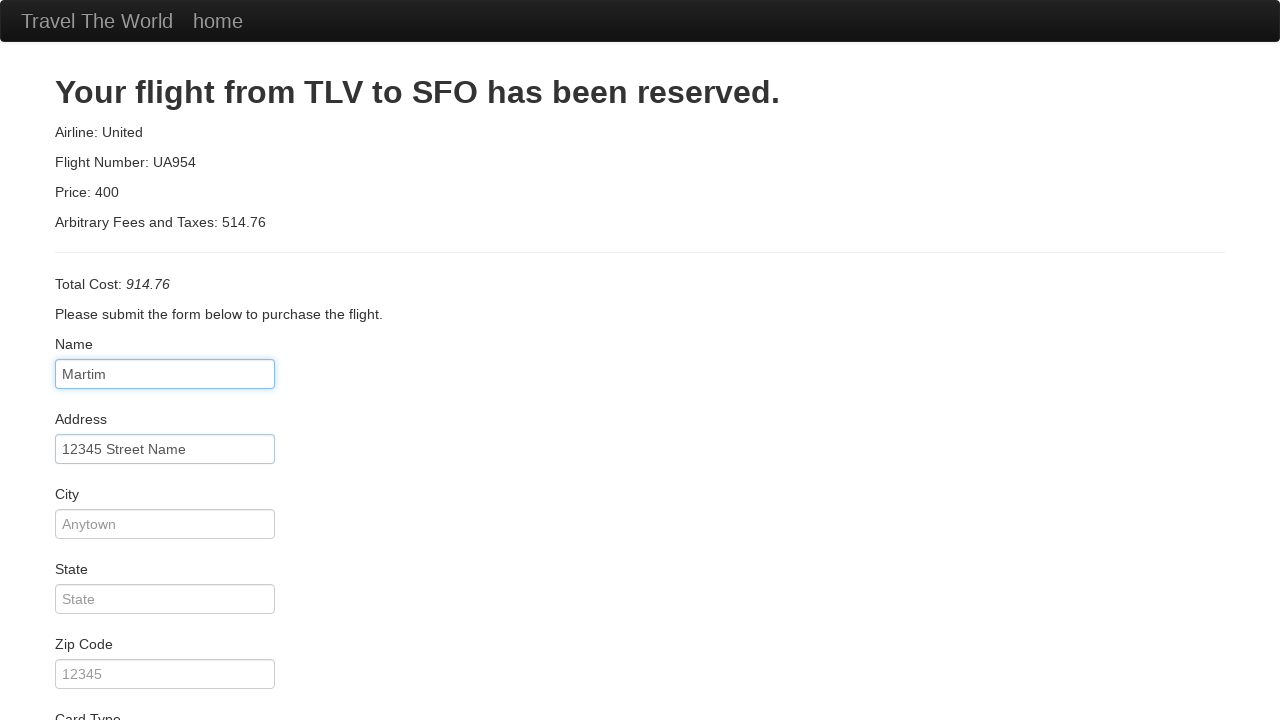

Filled city field with 'ATown' on #city
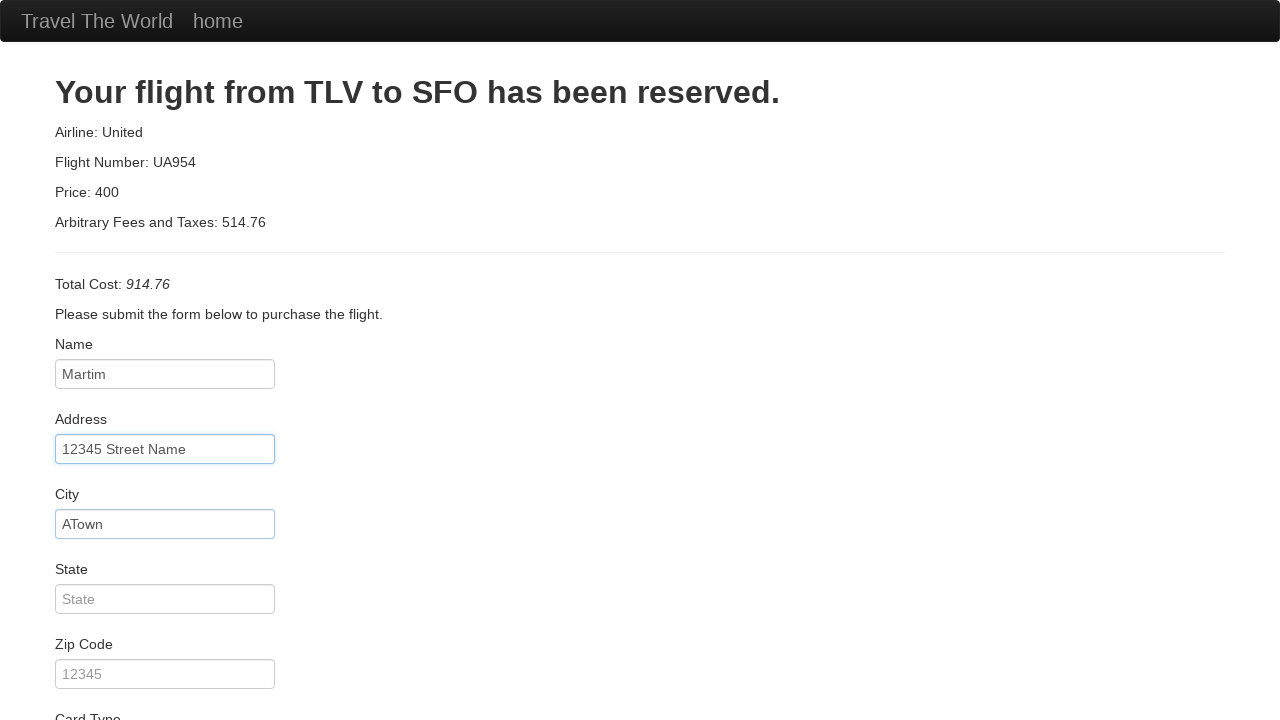

Filled state field with 'AState' on #state
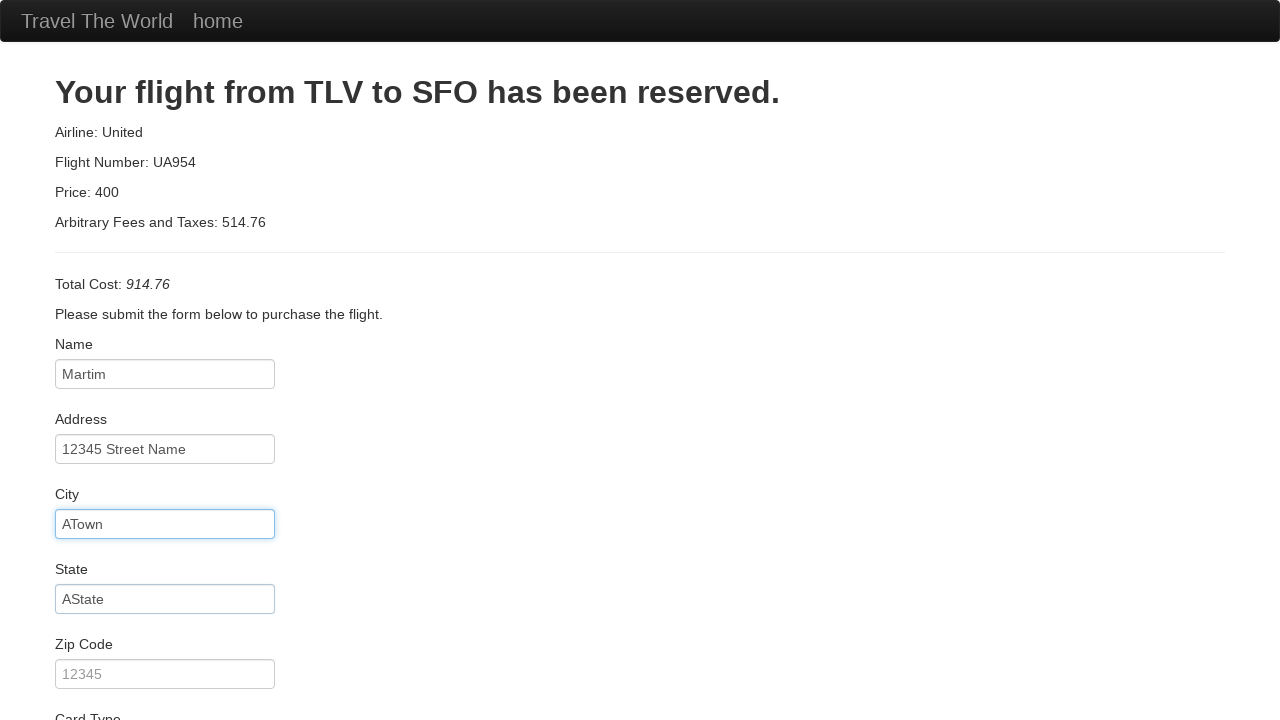

Filled zip code field with '12345' on #zipCode
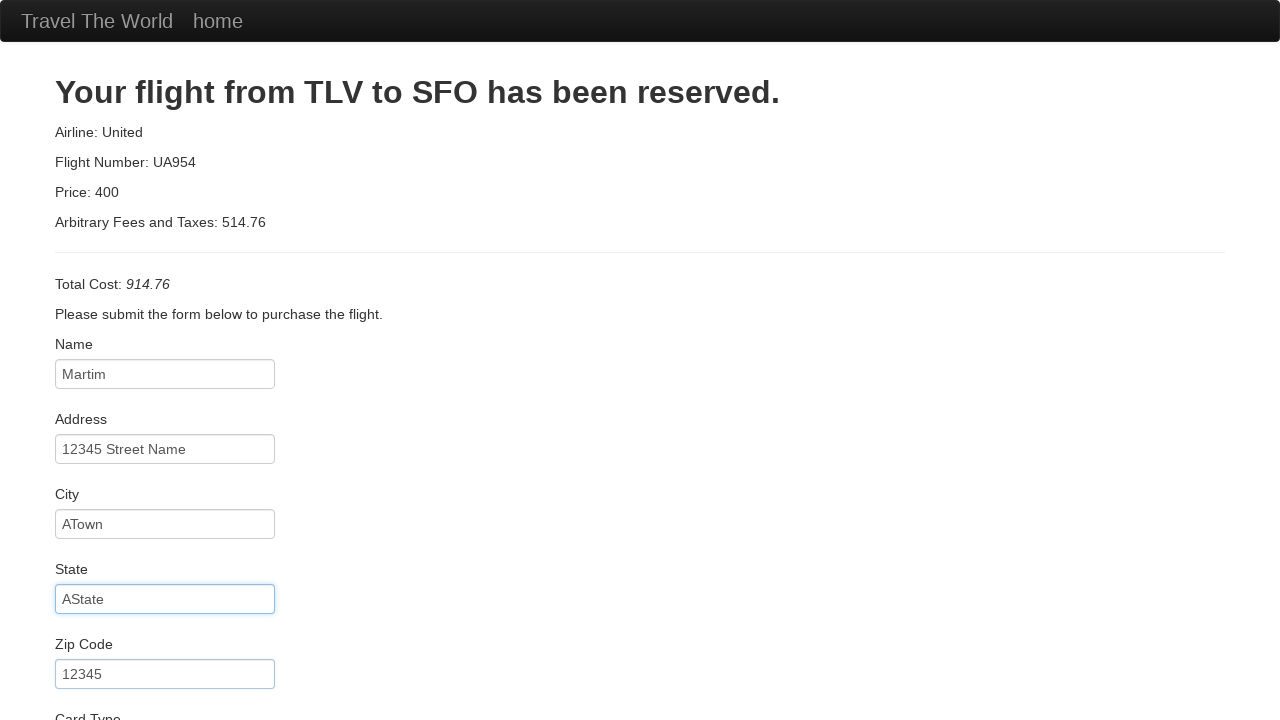

Filled credit card number field with '123123123' on #creditCardNumber
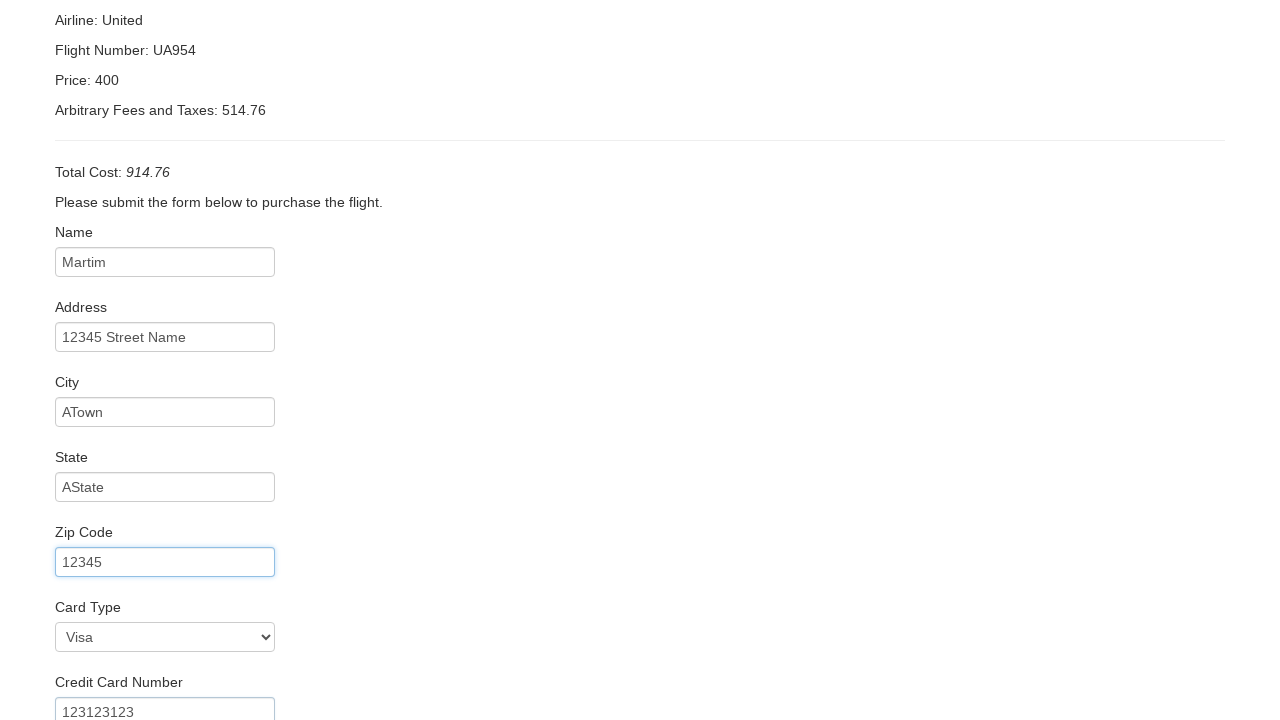

Filled name on card field with 'Martim Martim' on #nameOnCard
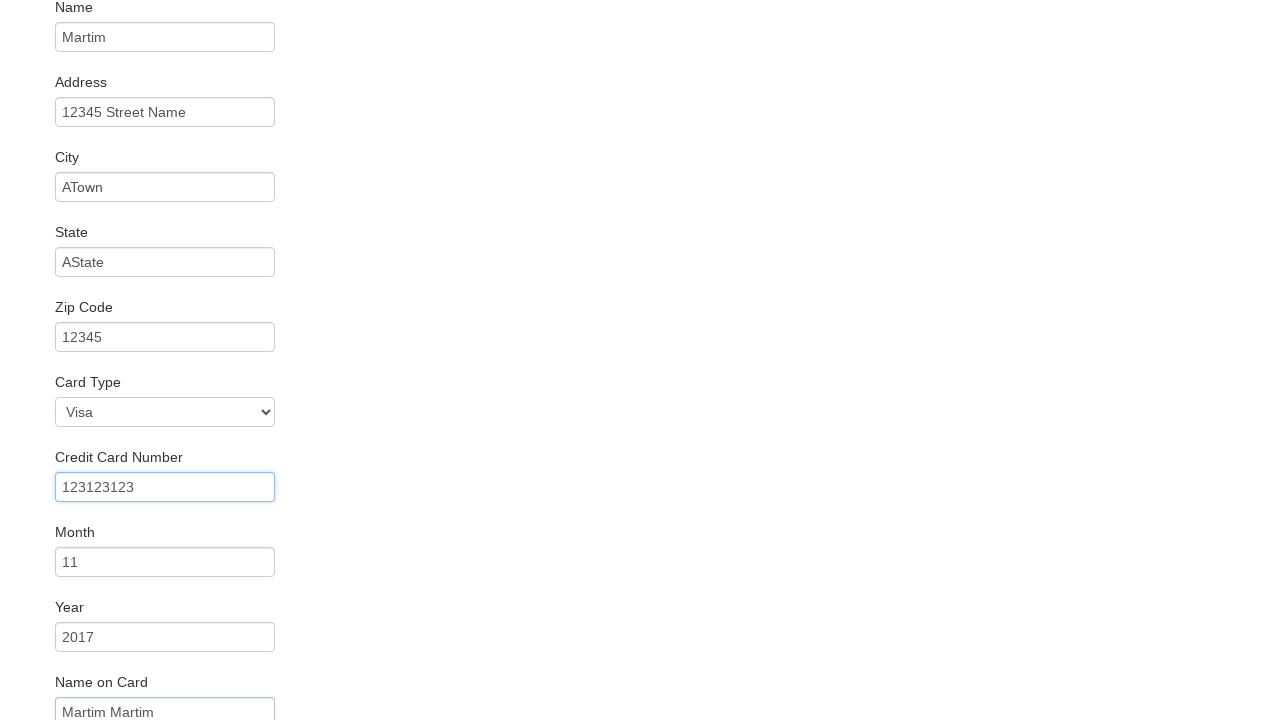

Clicked card type dropdown control at (640, 404) on .control-group:nth-child(7)
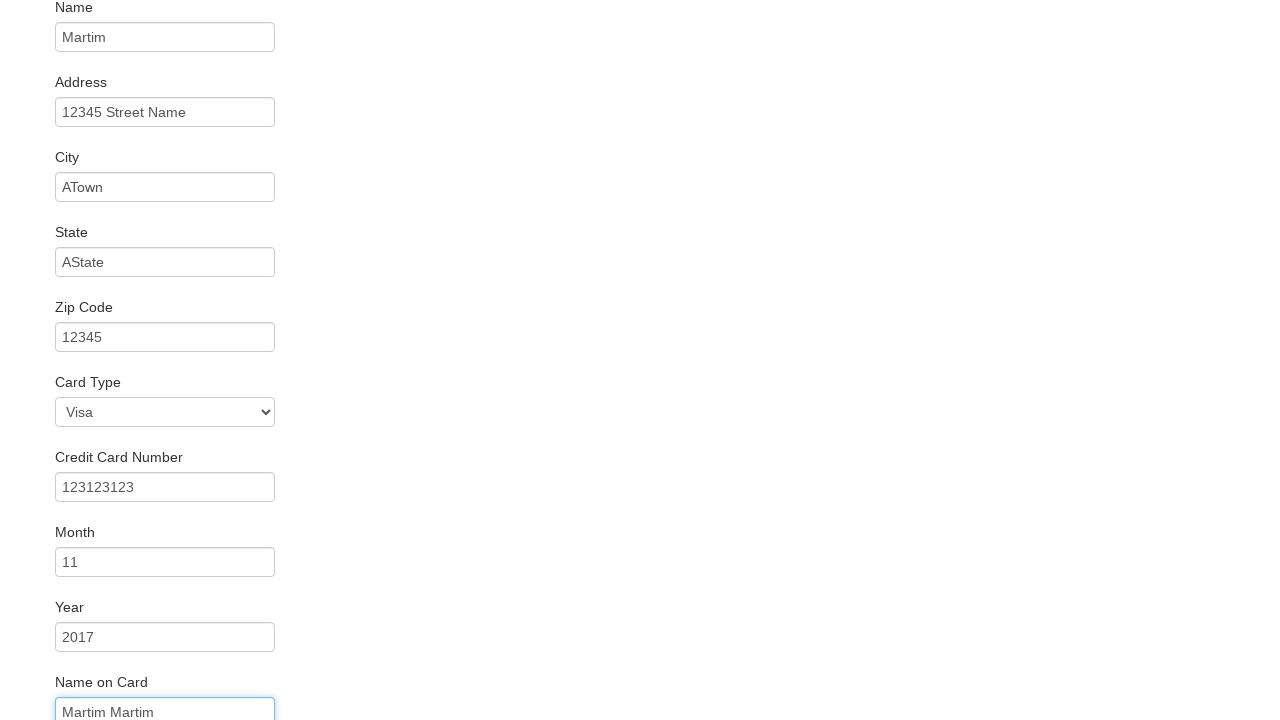

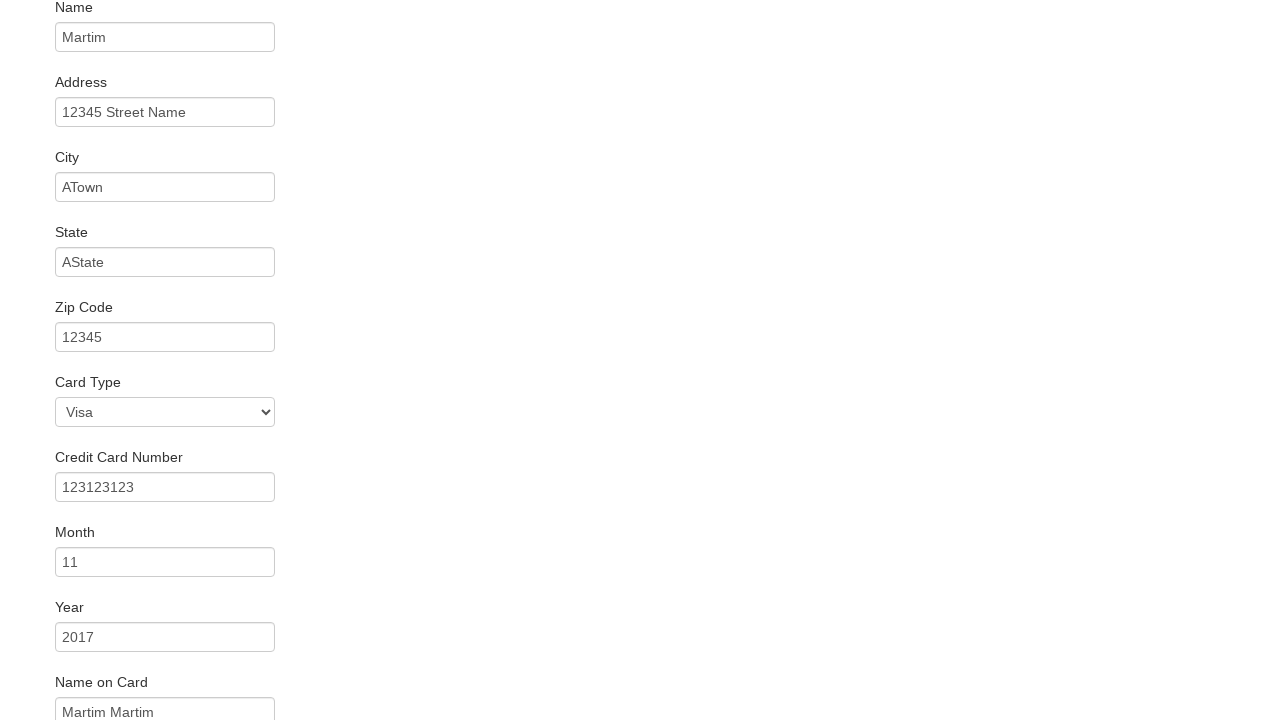